Tests dynamic loading functionality by clicking a Start button and verifying that "Hello World!" text appears after the loading completes

Starting URL: https://the-internet.herokuapp.com/dynamic_loading/1

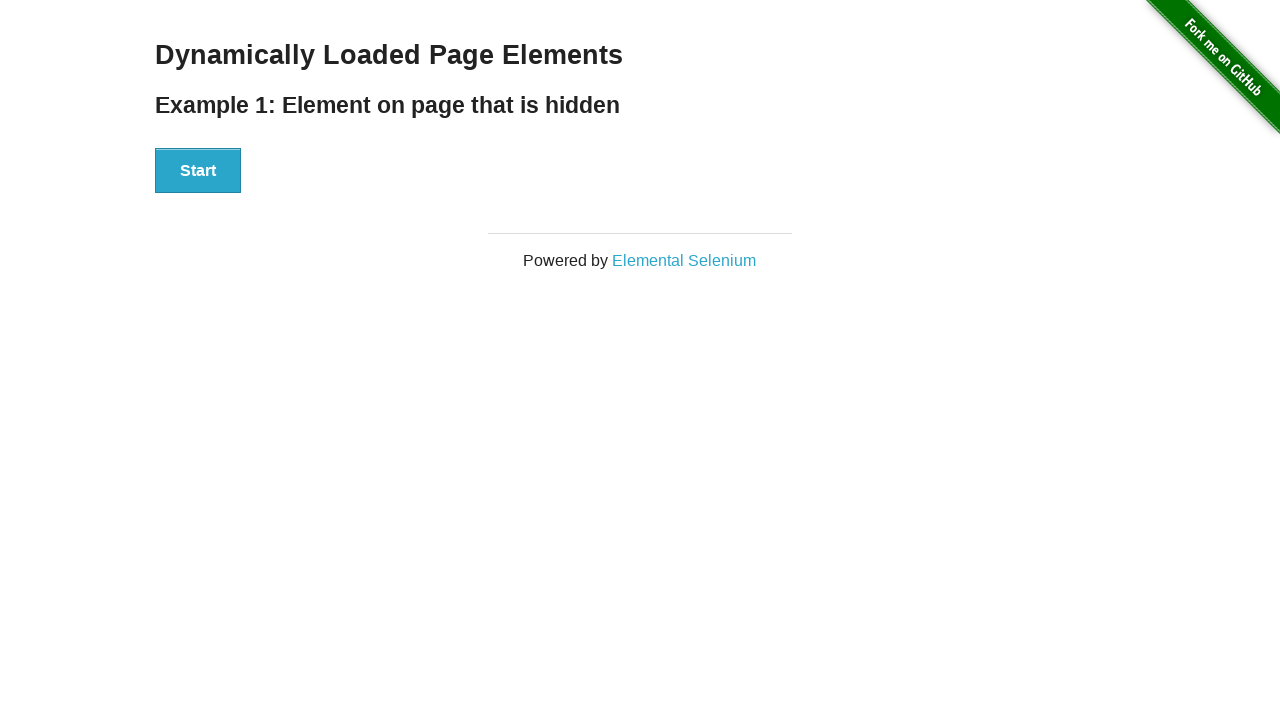

Clicked the Start button to initiate dynamic loading at (198, 171) on xpath=//div[@id='start']//button
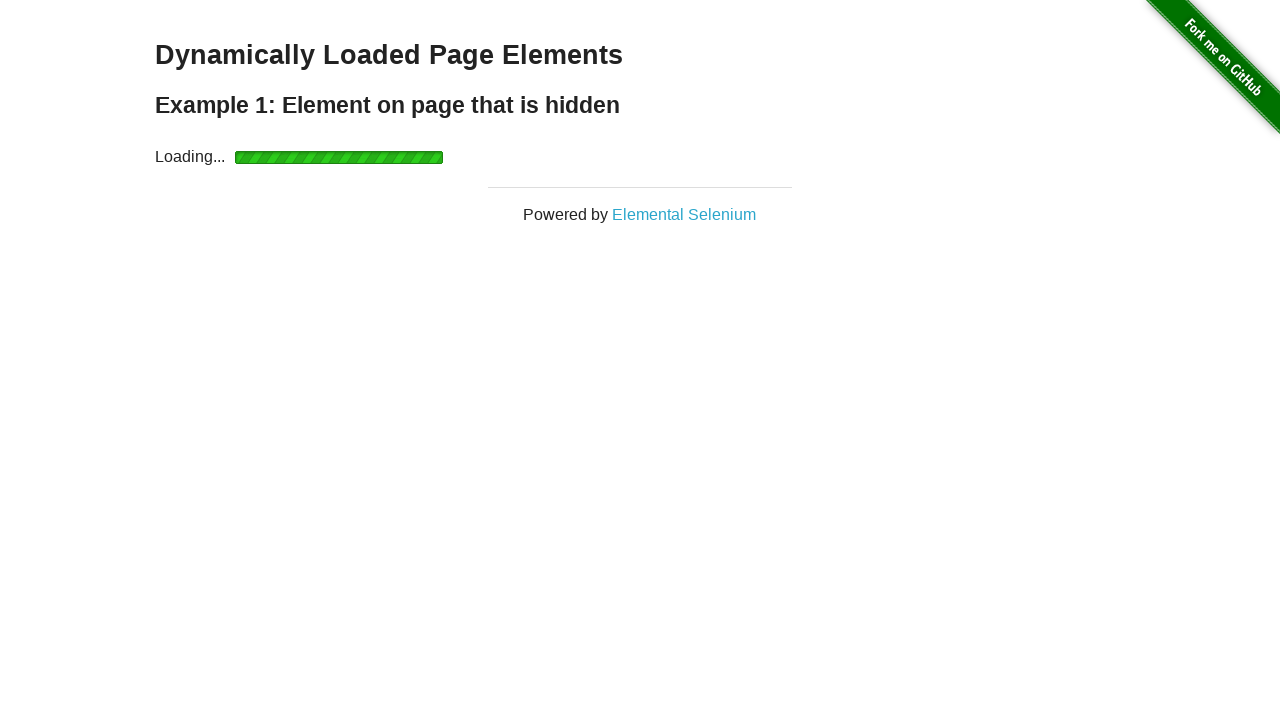

Hello World! text became visible after loading completed
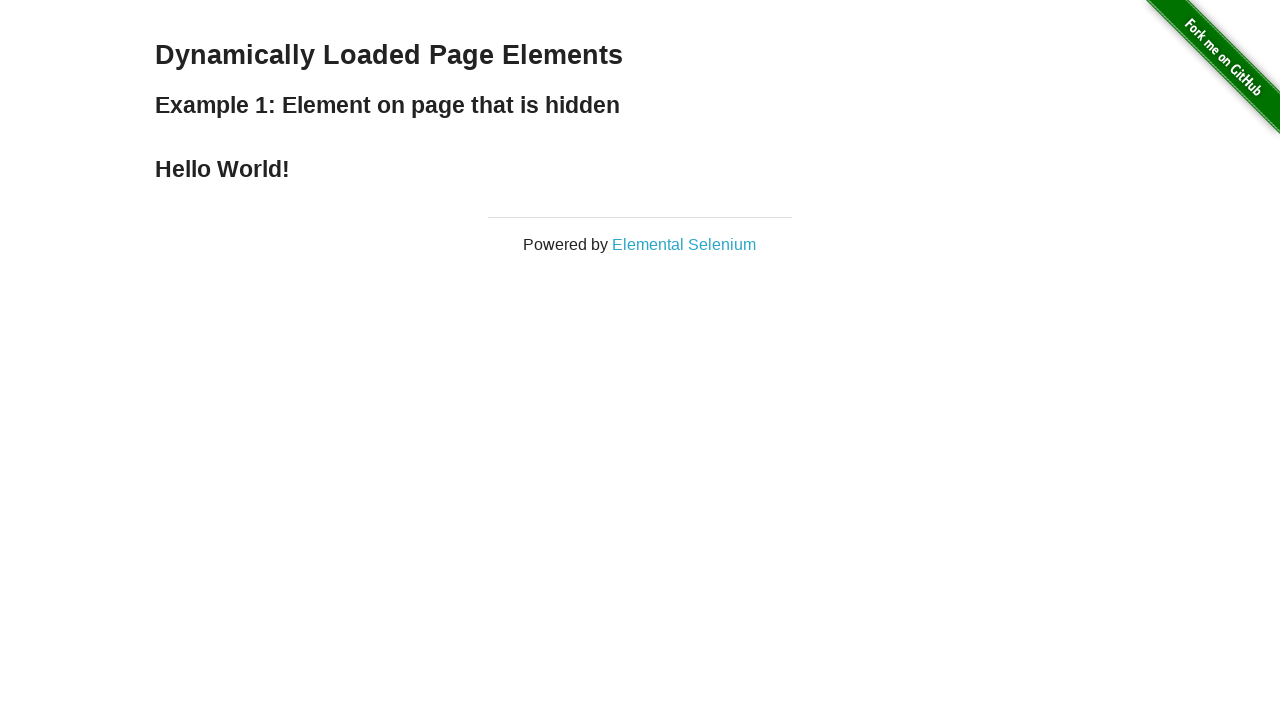

Retrieved text content: 'Hello World!'
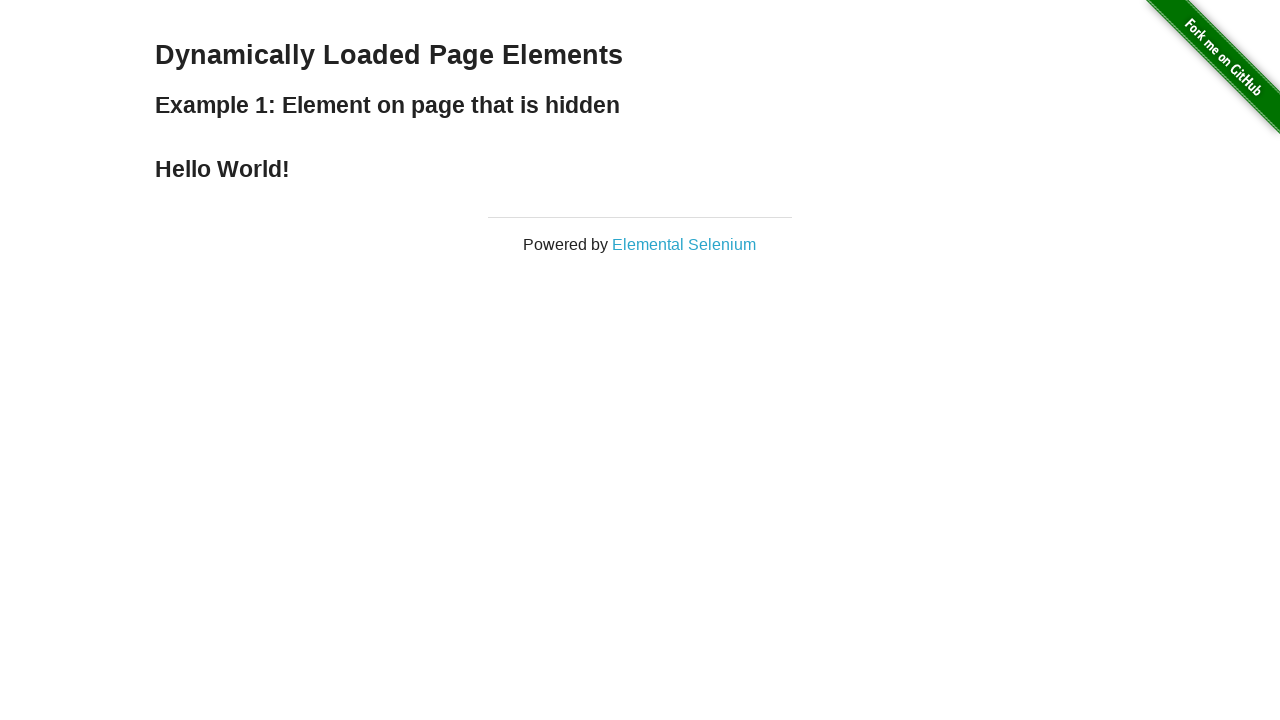

Assertion passed: text matches 'Hello World!'
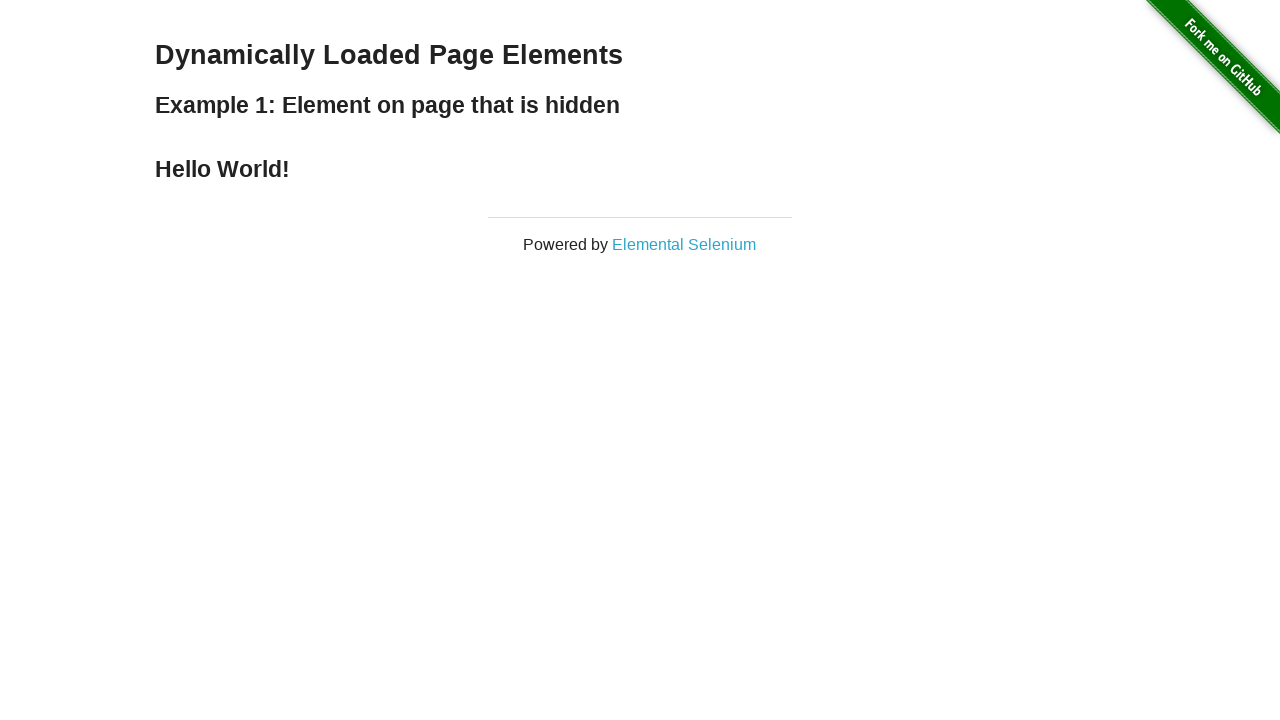

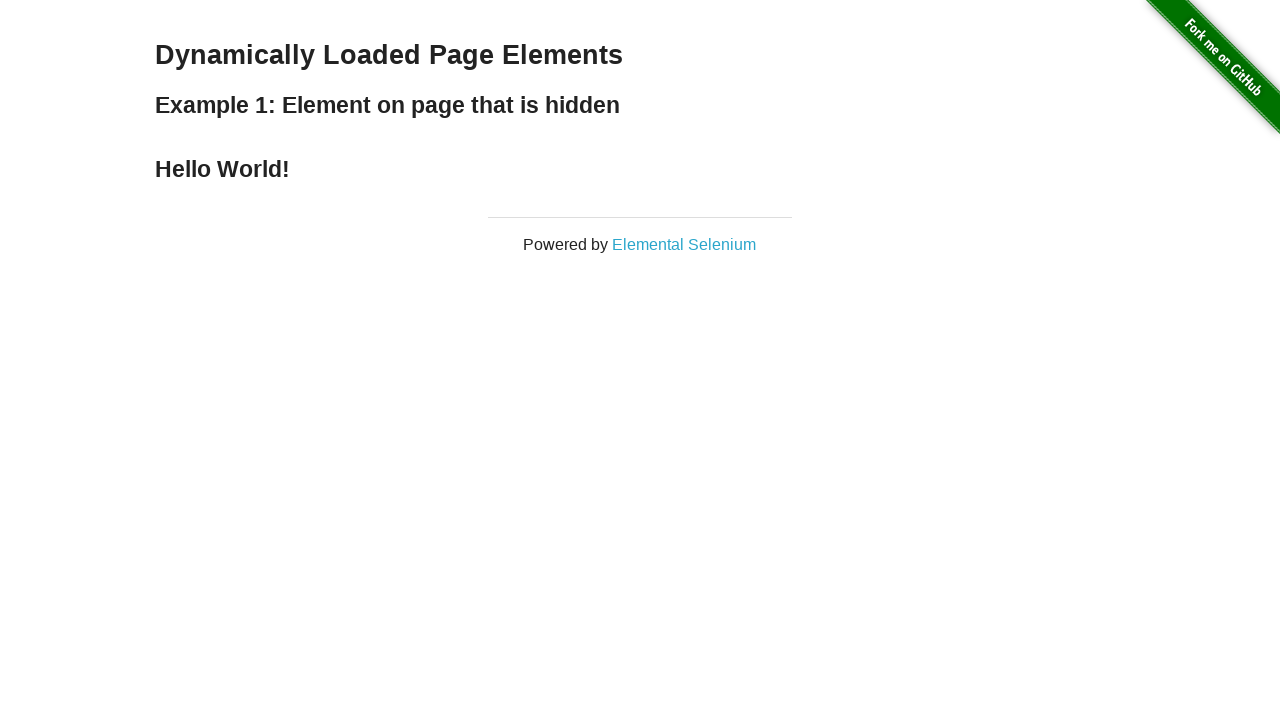